Navigates to Apple's website and clicks on the iPhone link to navigate to the iPhone product page, then verifies links are present on the page.

Starting URL: https://www.apple.com

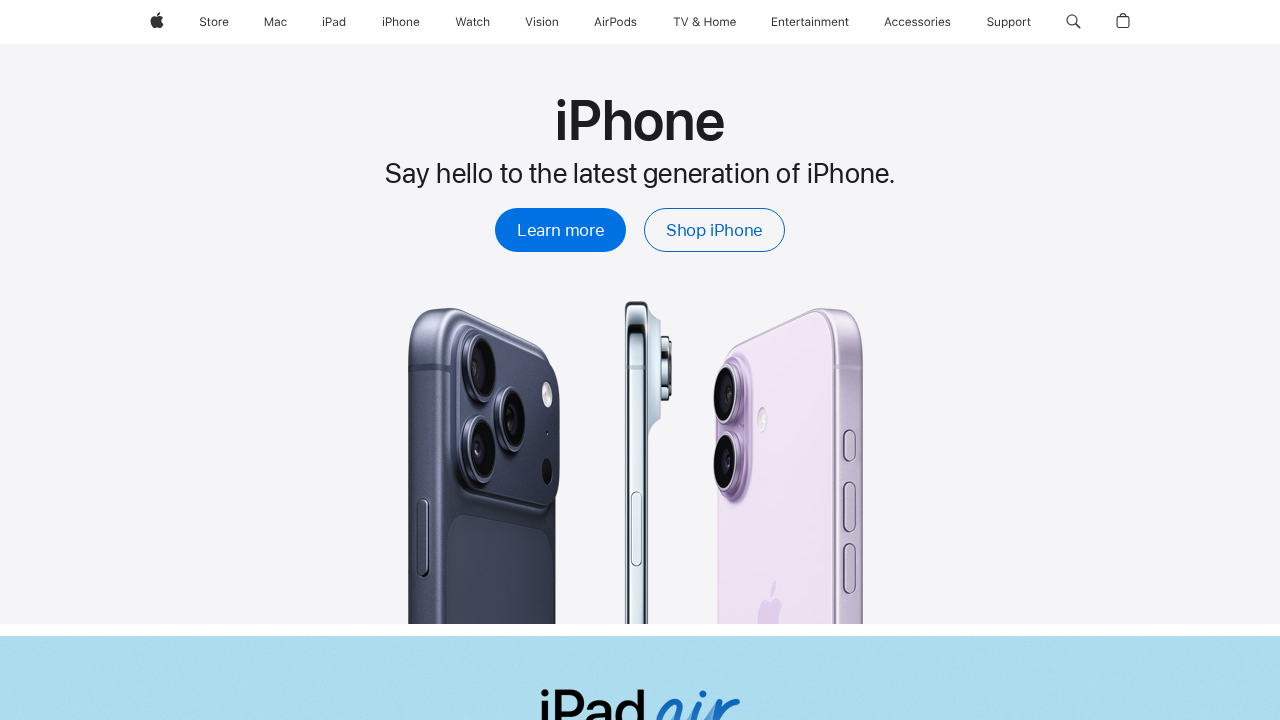

Clicked on iPhone link in navigation at (401, 22) on xpath=//span[text()='iPhone']/..
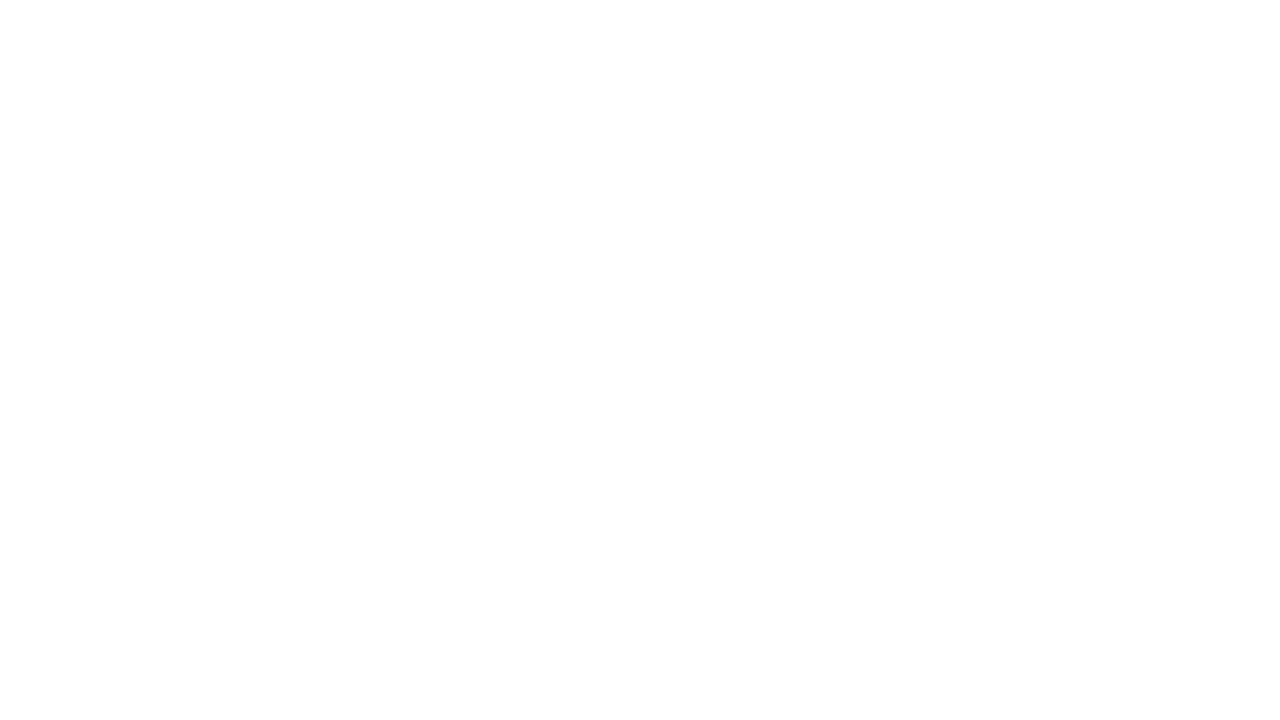

Waited for links to be present on iPhone page
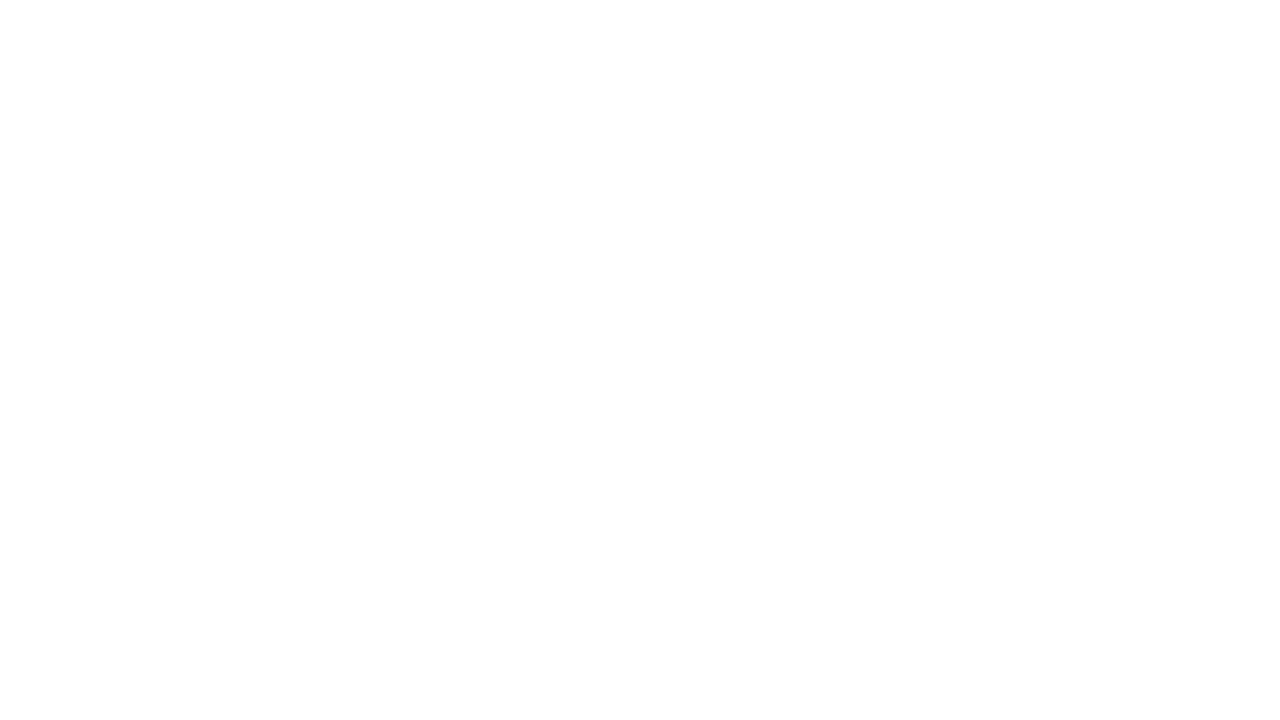

iPhone page DOM content fully loaded
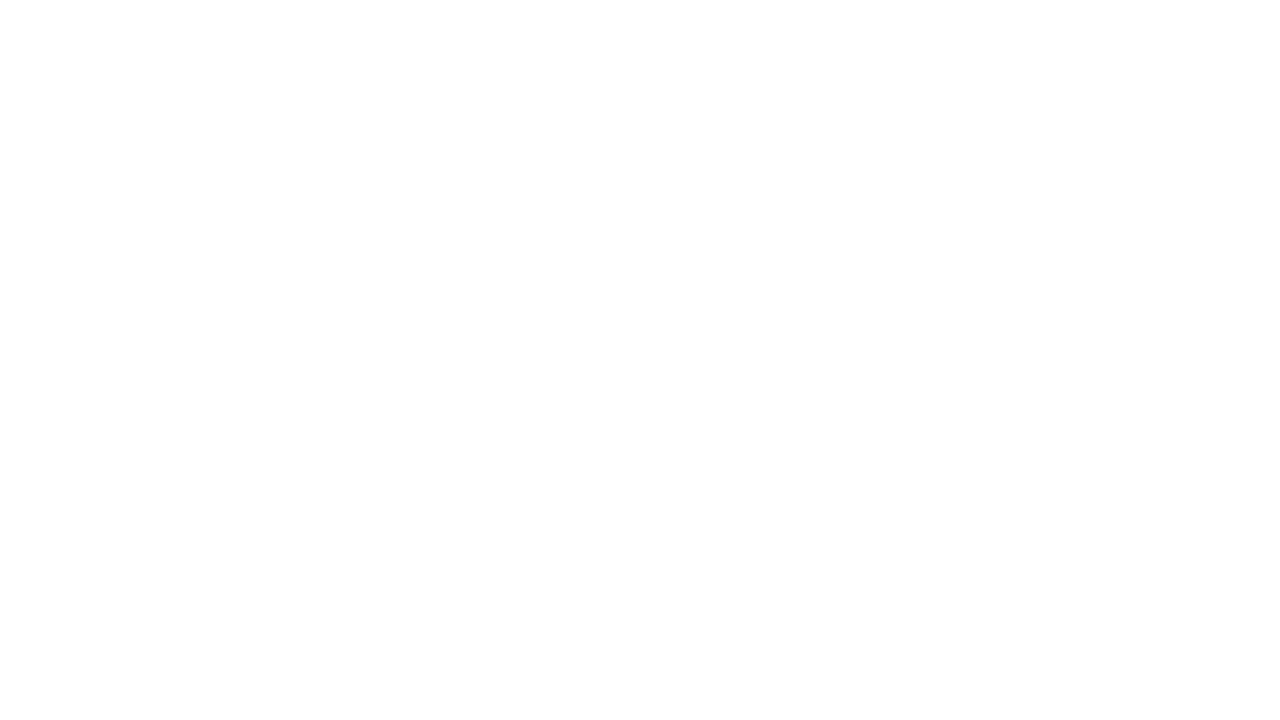

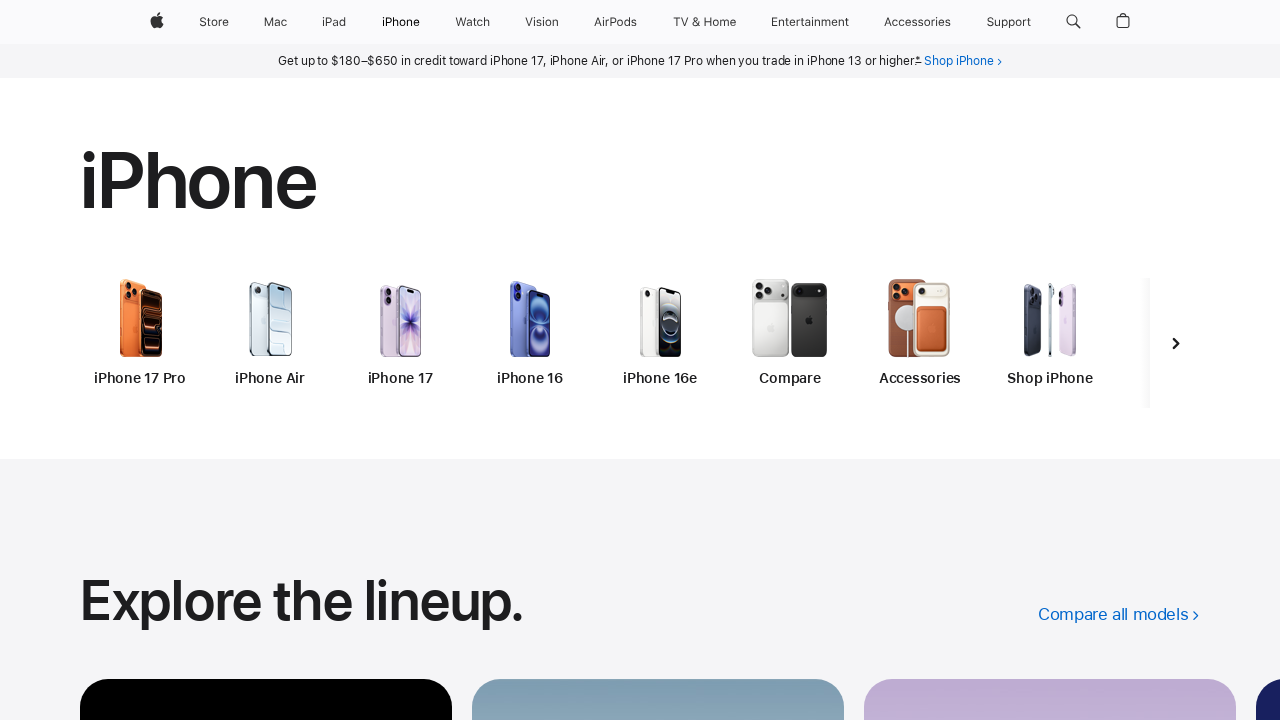